Loads the iBrance.com website and performs lazy loading by scrolling through the entire page to ensure all content loads, then scrolls back to the top.

Starting URL: http://www.ibrance.com

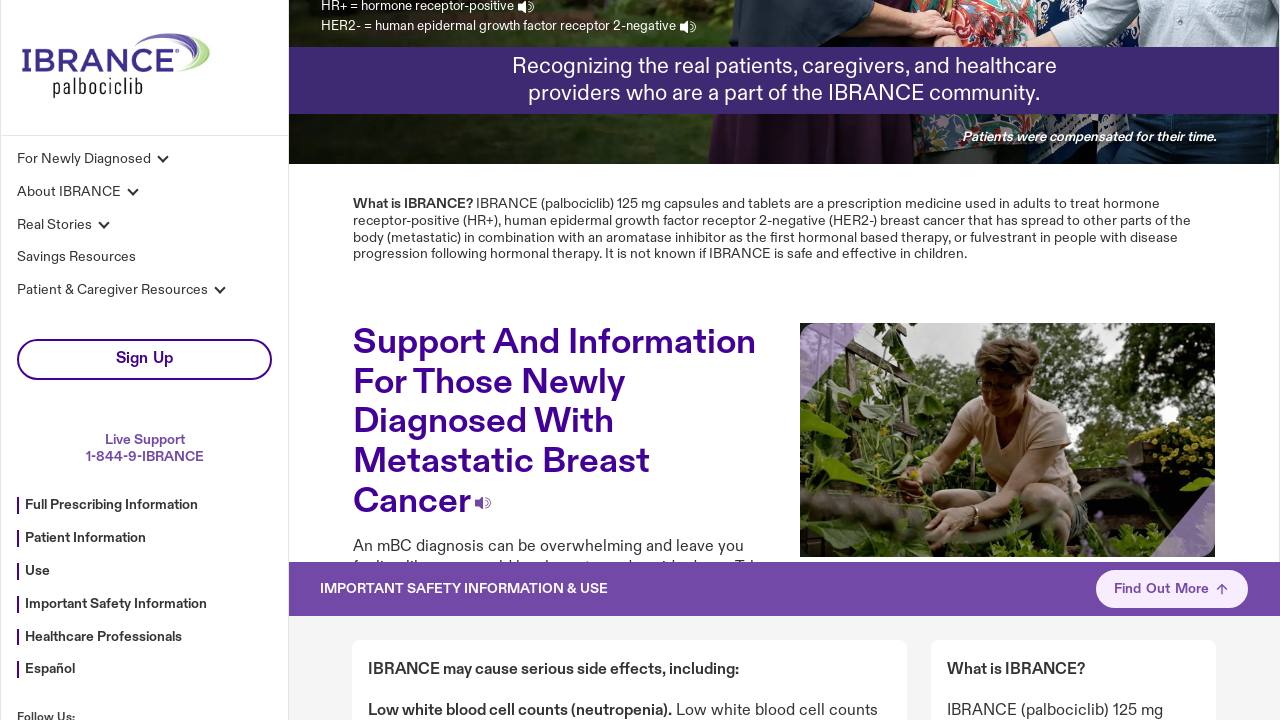

Waited for page DOM content to load
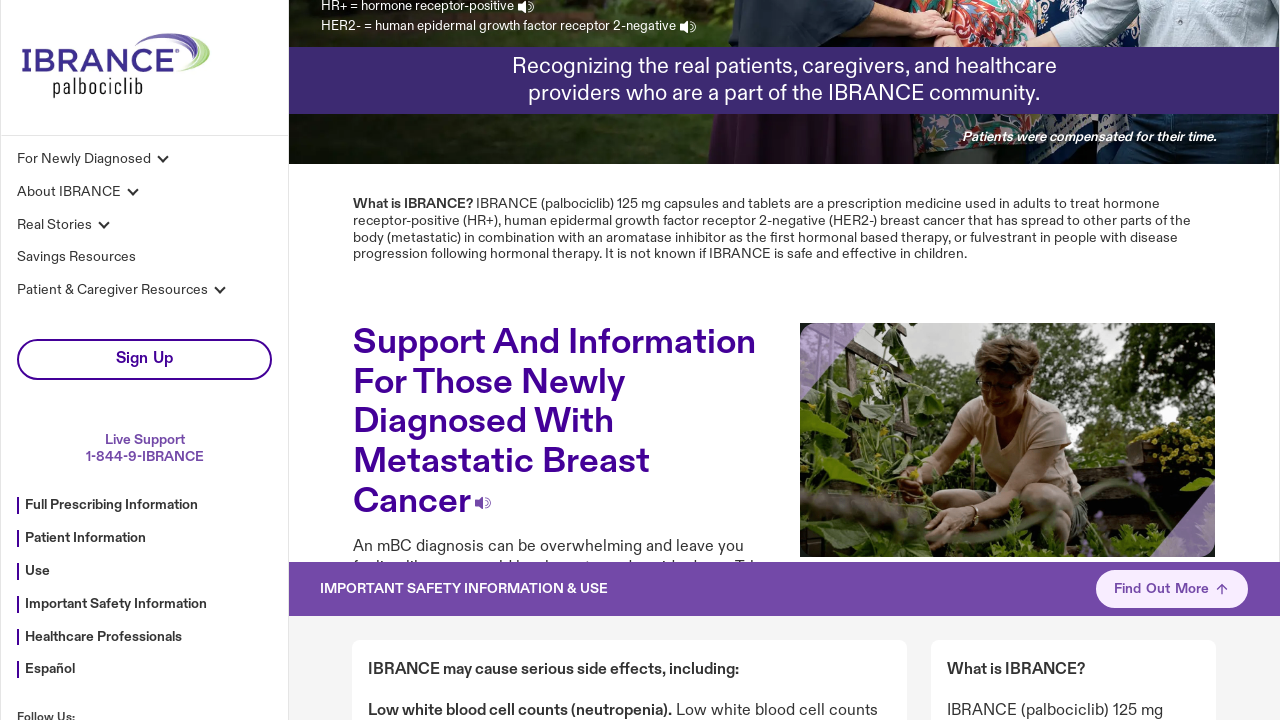

Retrieved page height for lazy loading
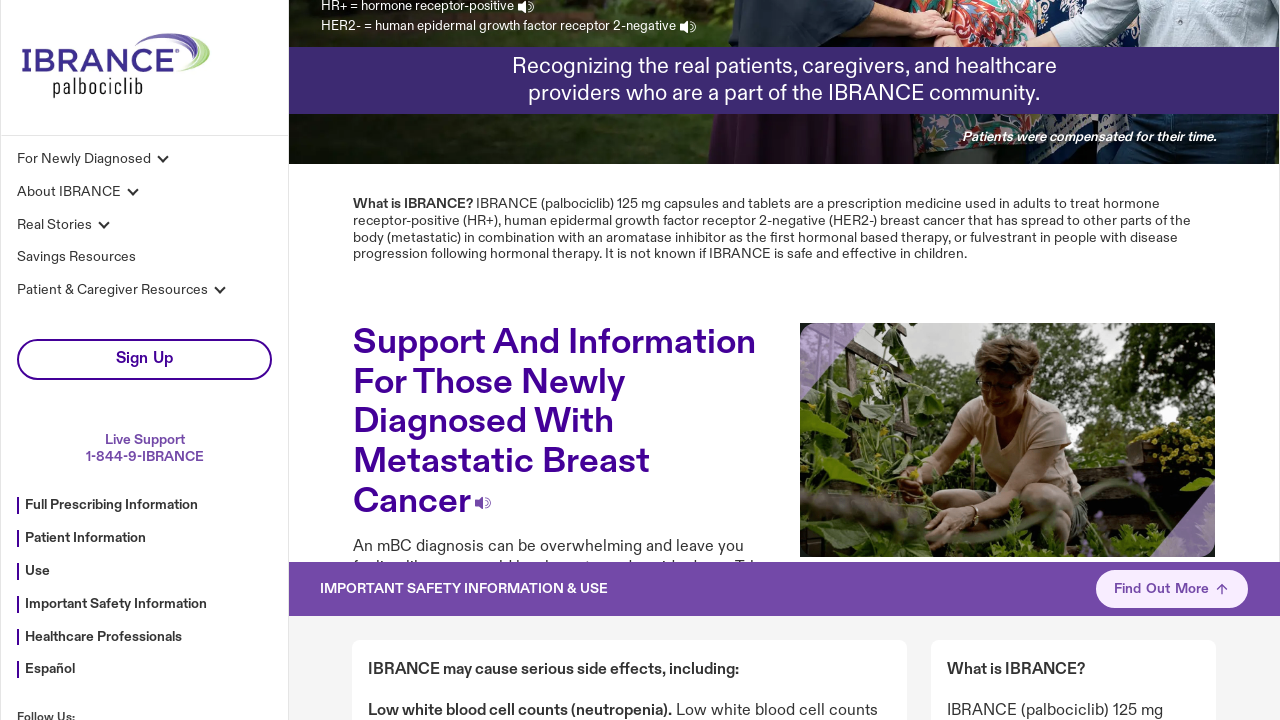

Scrolled down 500px to trigger lazy loading (position: 0px)
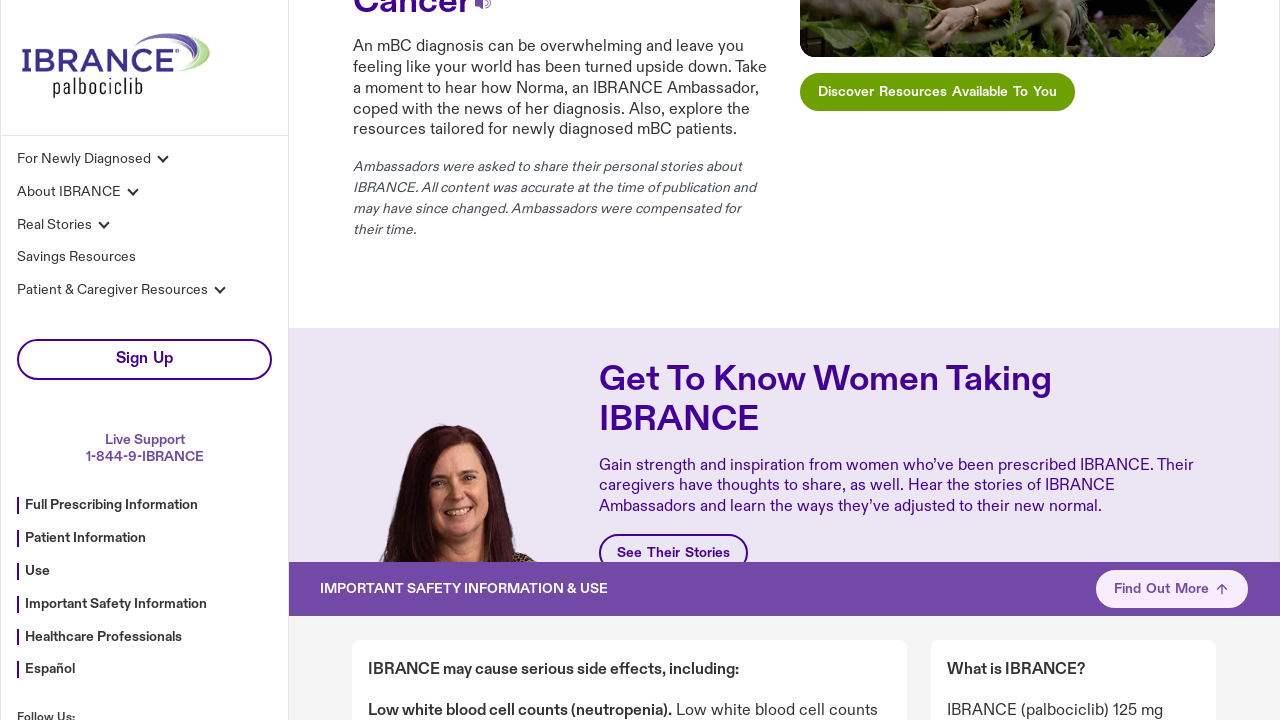

Waited 100ms for lazy-loaded content to render
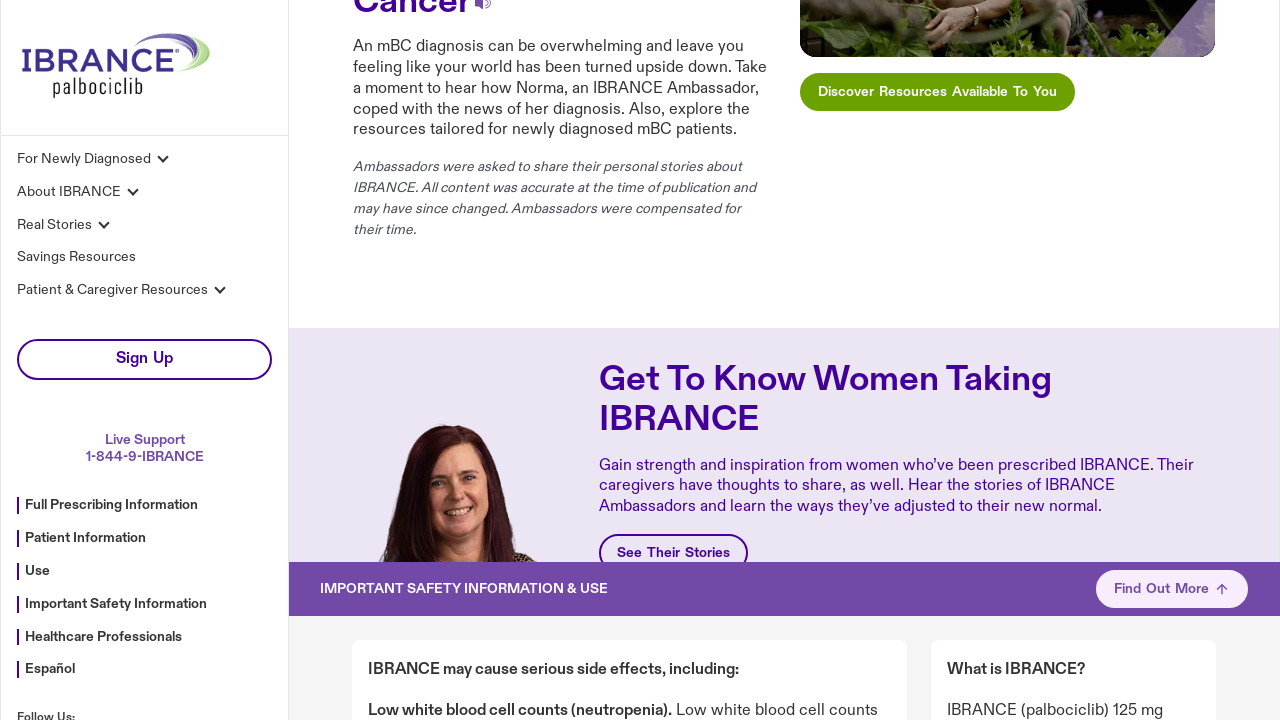

Scrolled down 500px to trigger lazy loading (position: 500px)
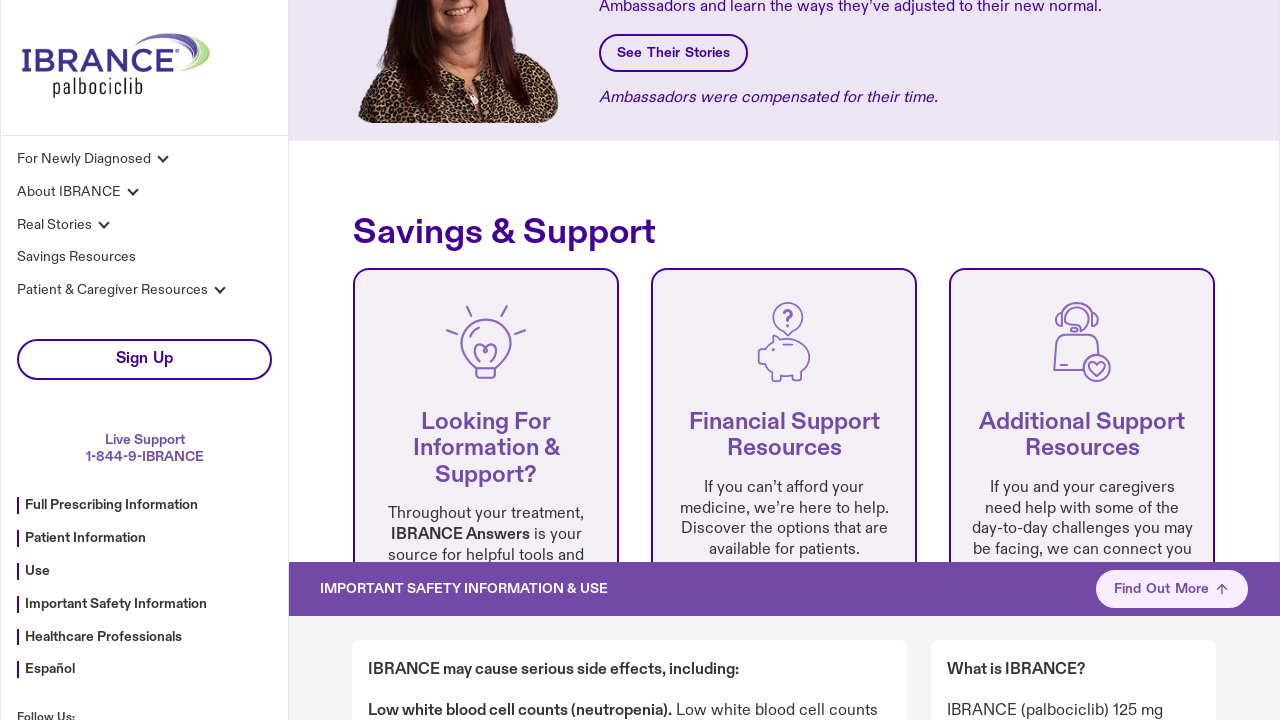

Waited 100ms for lazy-loaded content to render
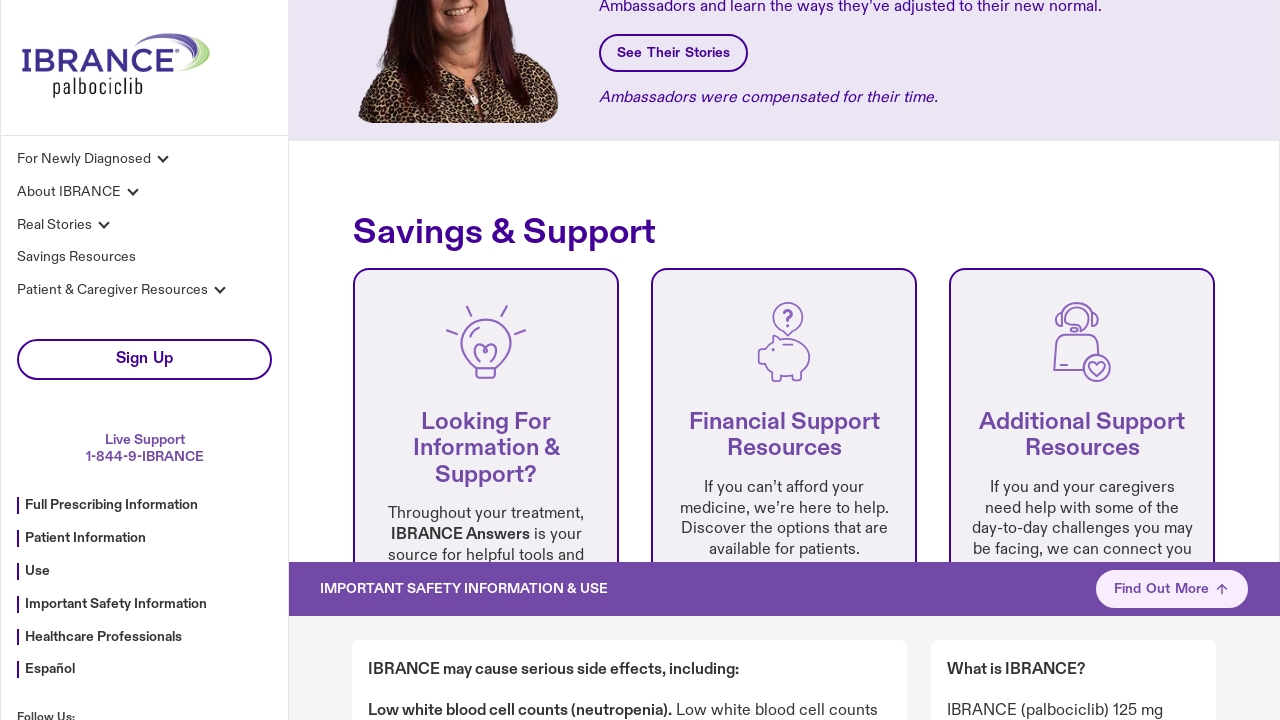

Scrolled down 500px to trigger lazy loading (position: 1000px)
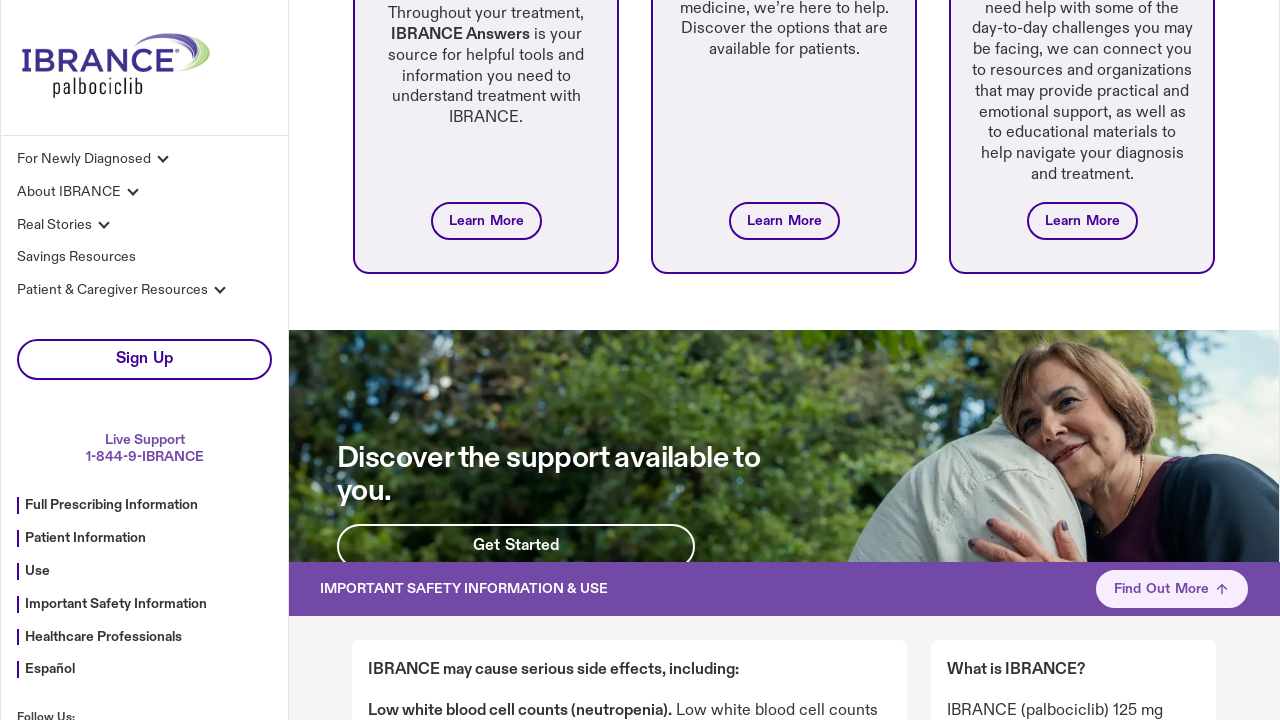

Waited 100ms for lazy-loaded content to render
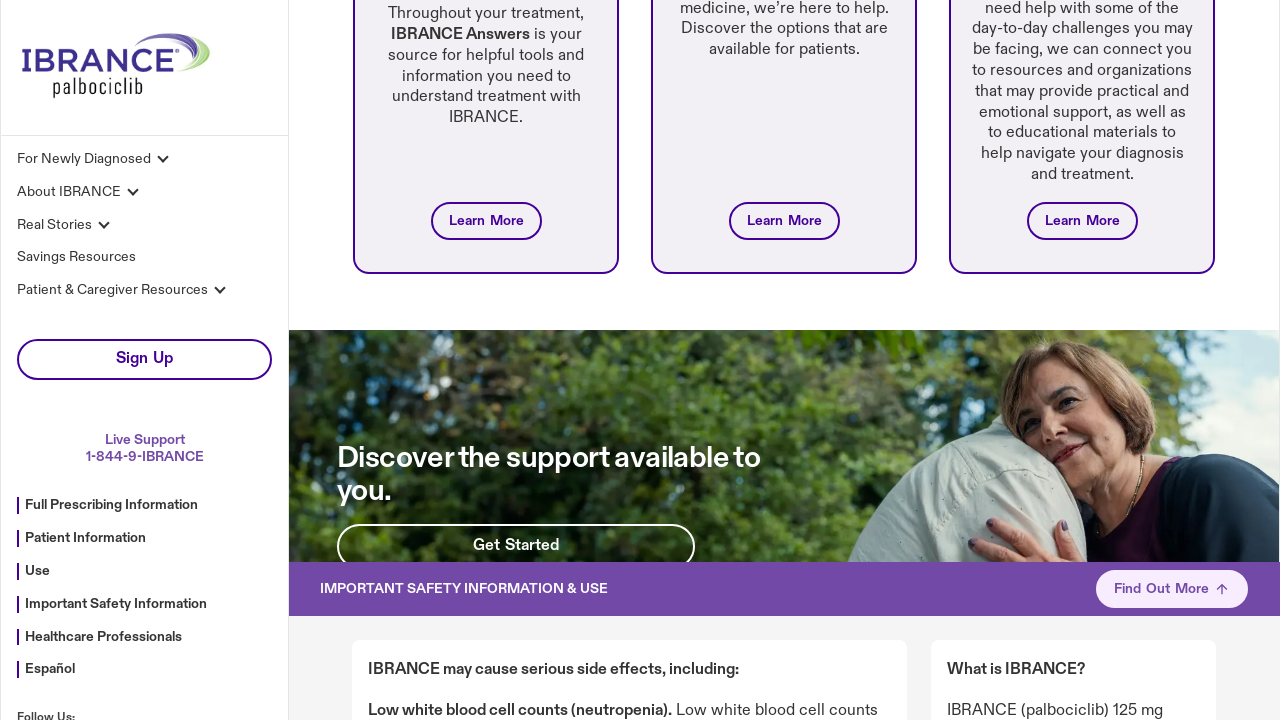

Scrolled down 500px to trigger lazy loading (position: 1500px)
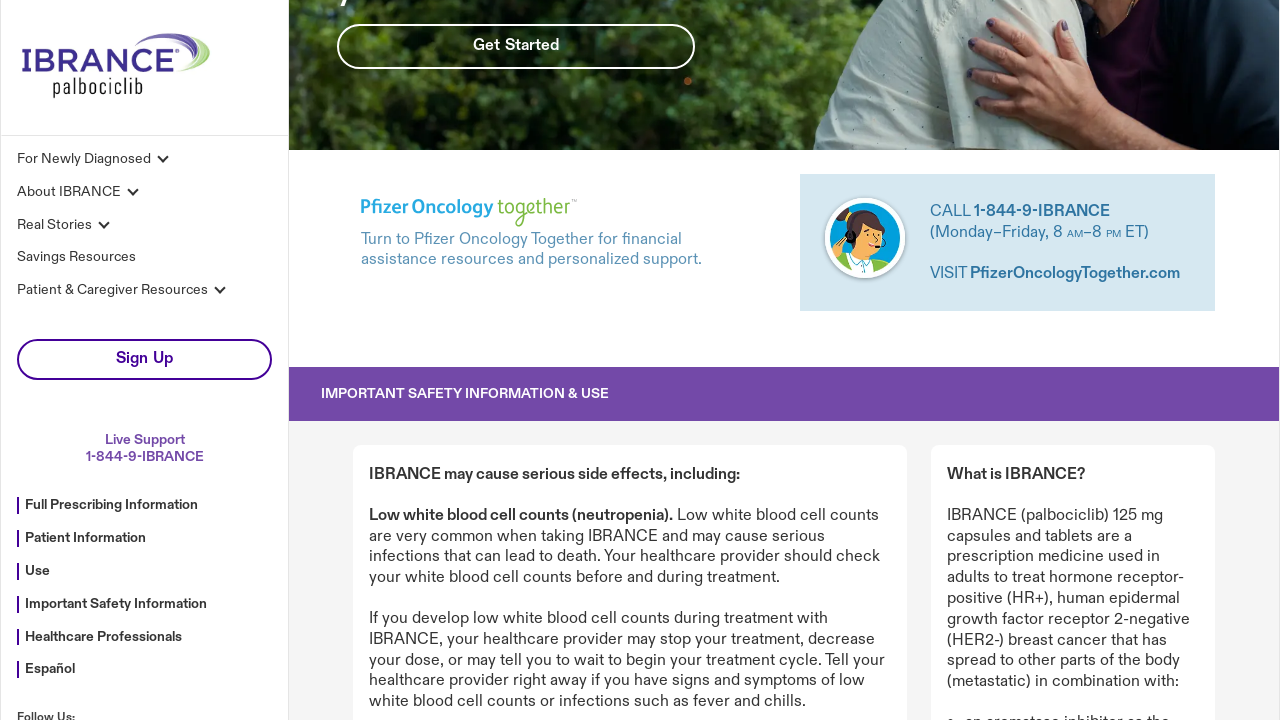

Waited 100ms for lazy-loaded content to render
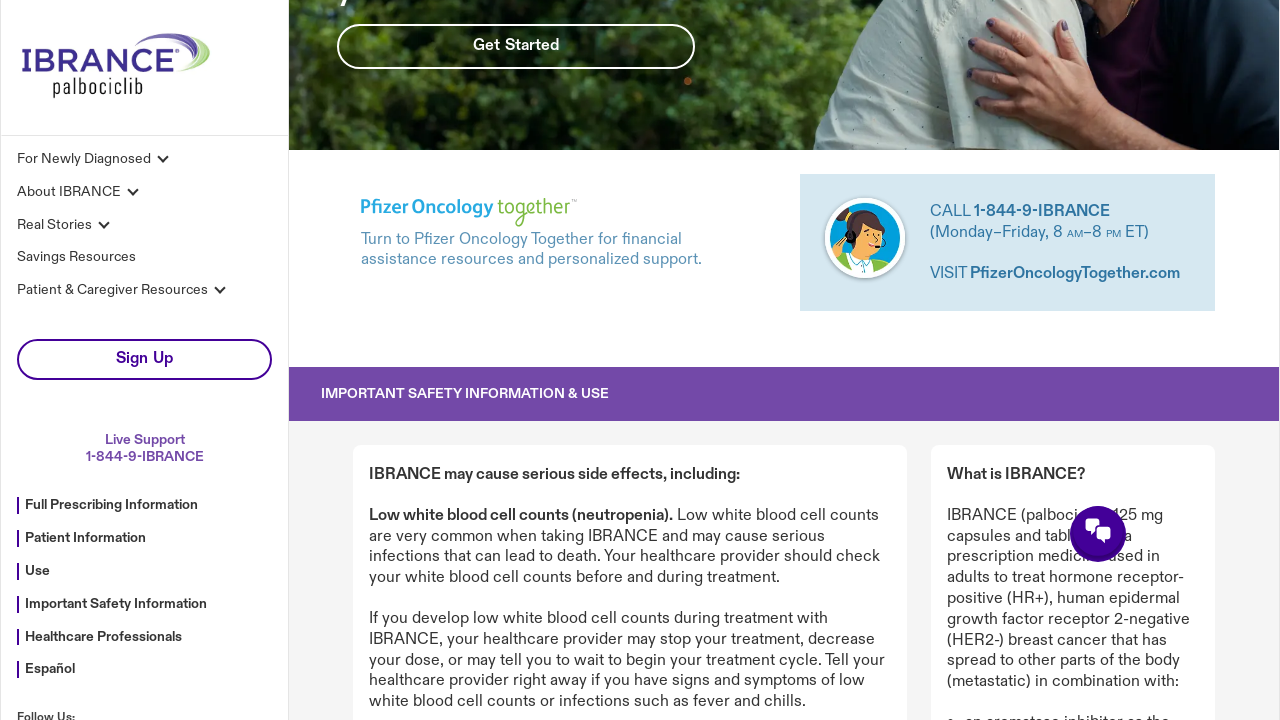

Scrolled down 500px to trigger lazy loading (position: 2000px)
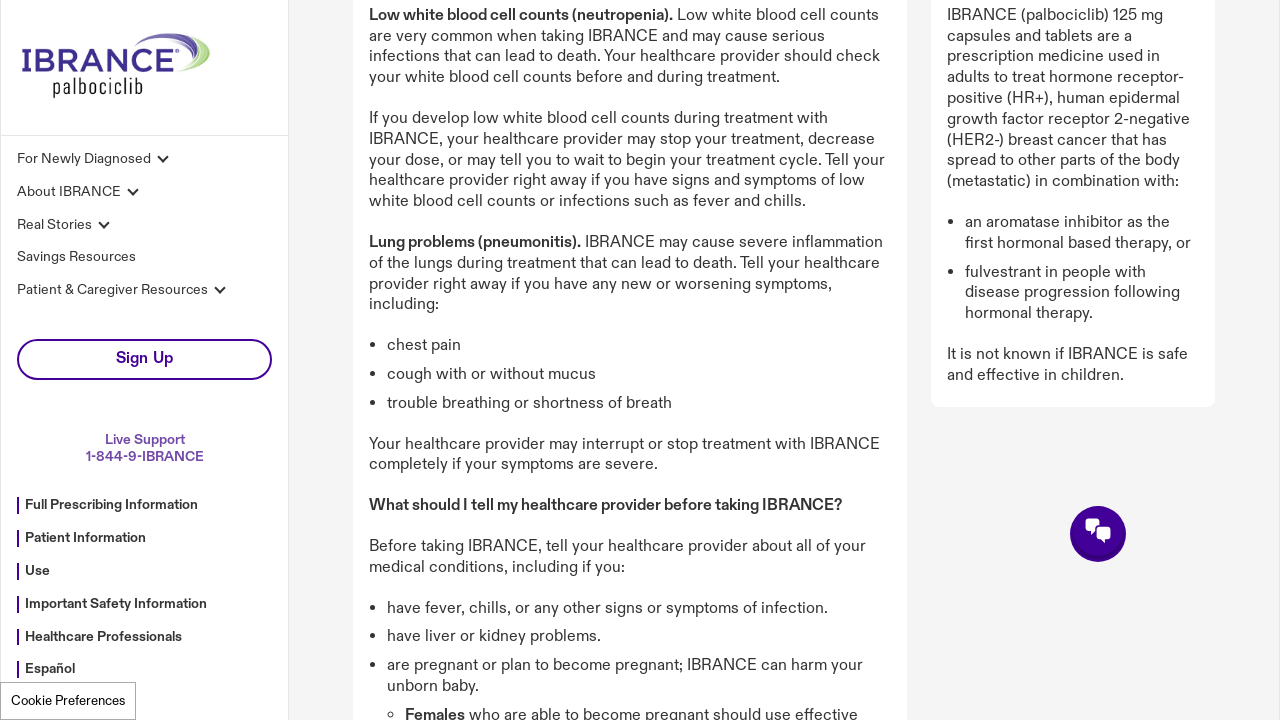

Waited 100ms for lazy-loaded content to render
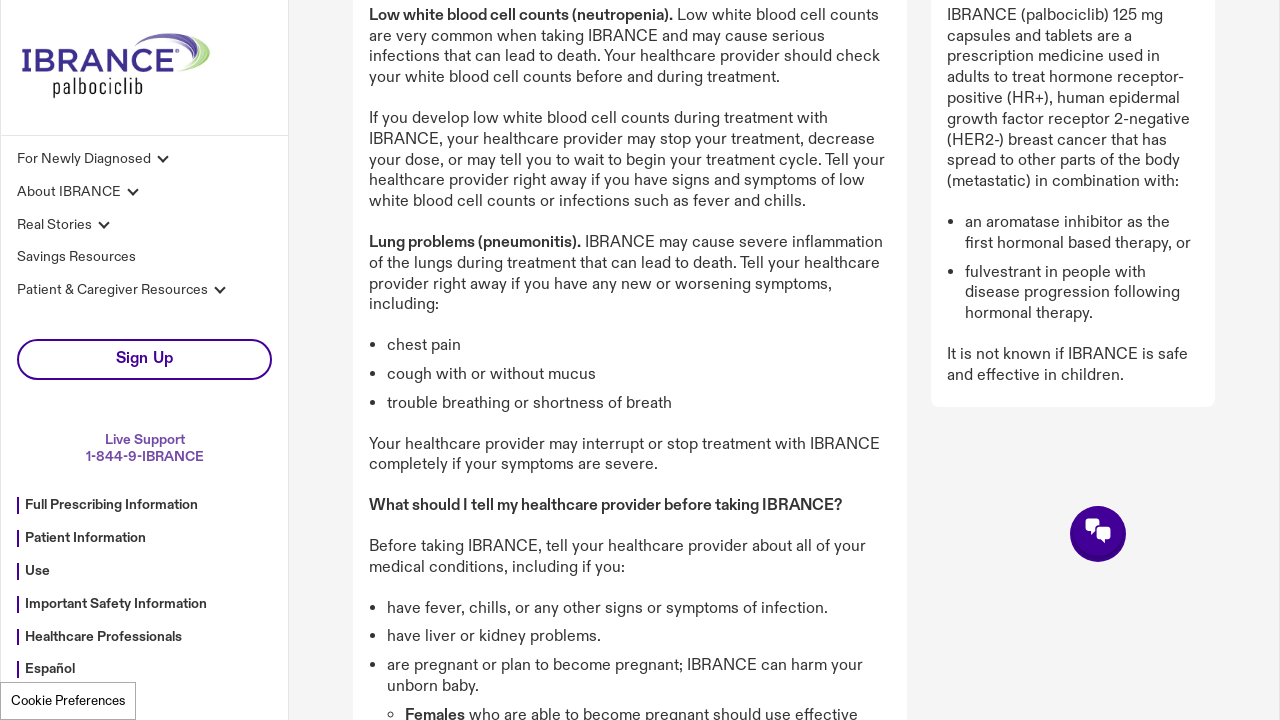

Scrolled down 500px to trigger lazy loading (position: 2500px)
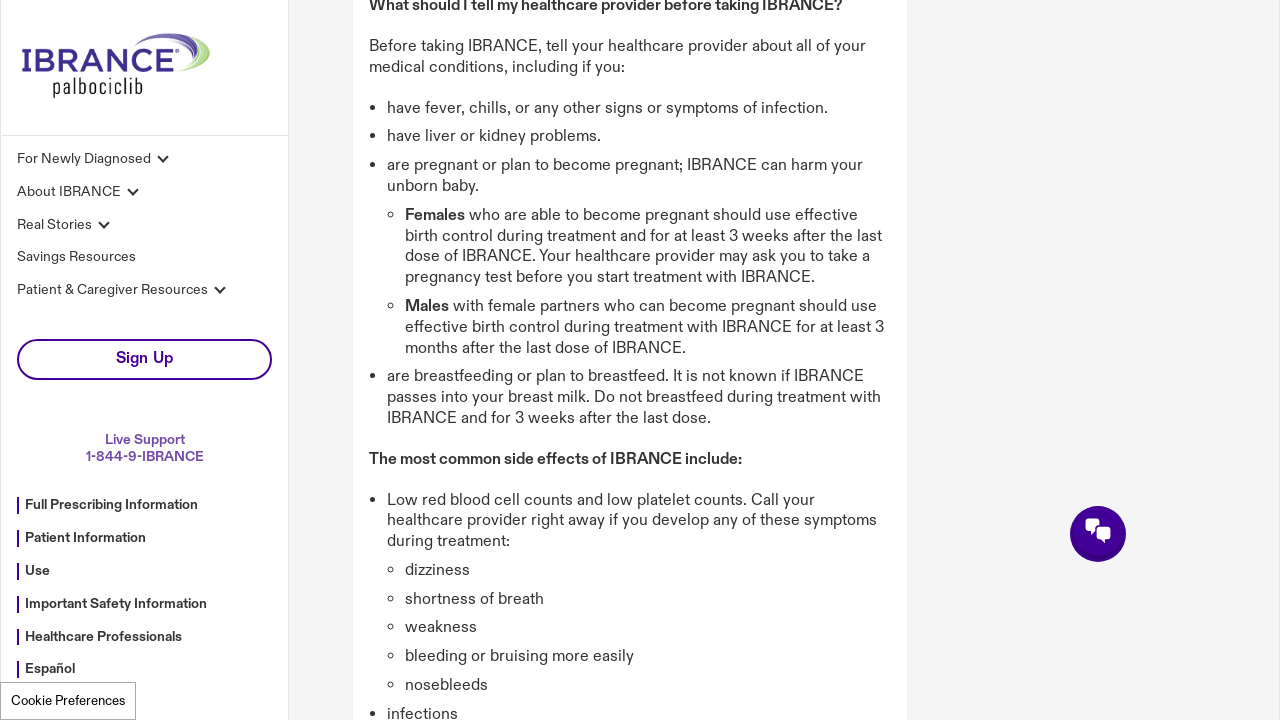

Waited 100ms for lazy-loaded content to render
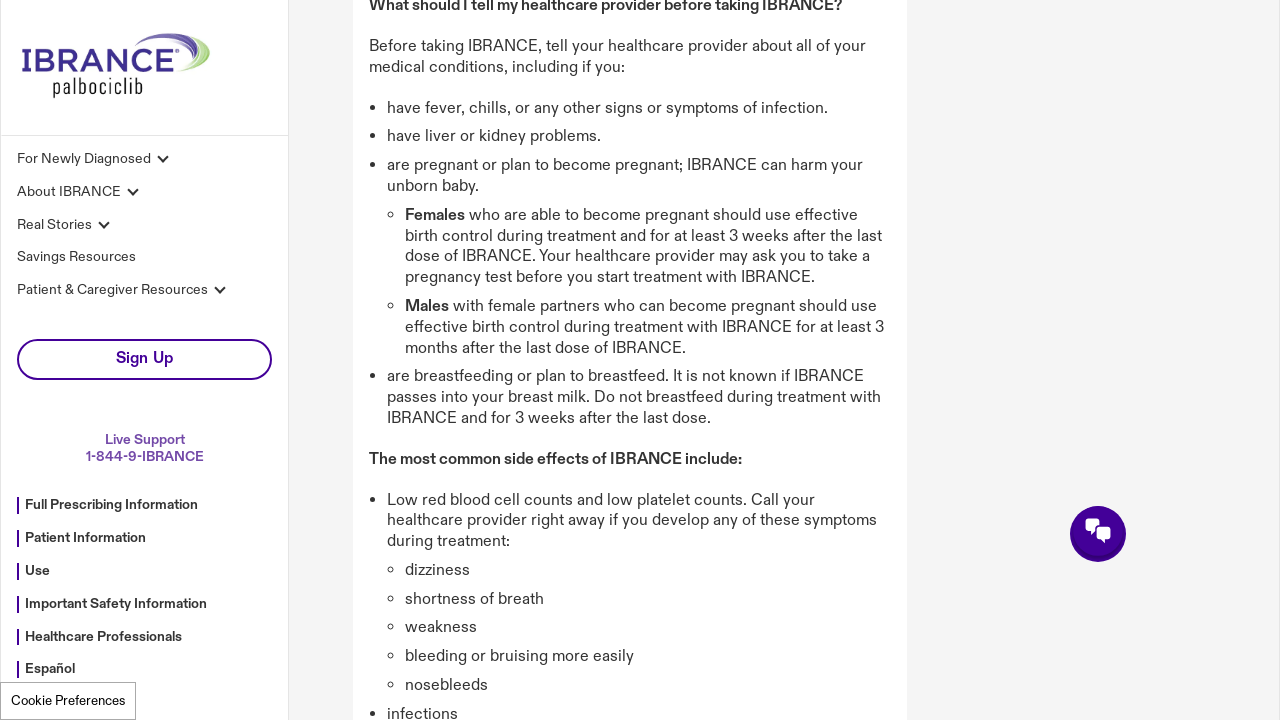

Scrolled down 500px to trigger lazy loading (position: 3000px)
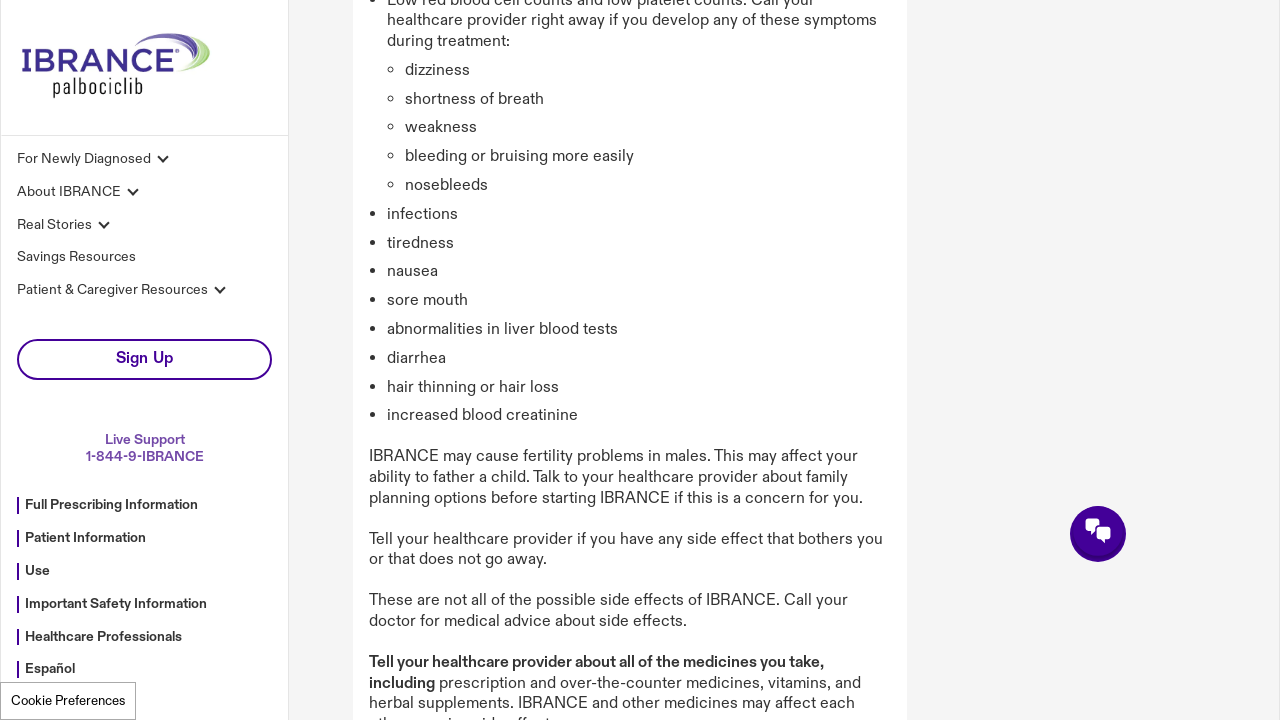

Waited 100ms for lazy-loaded content to render
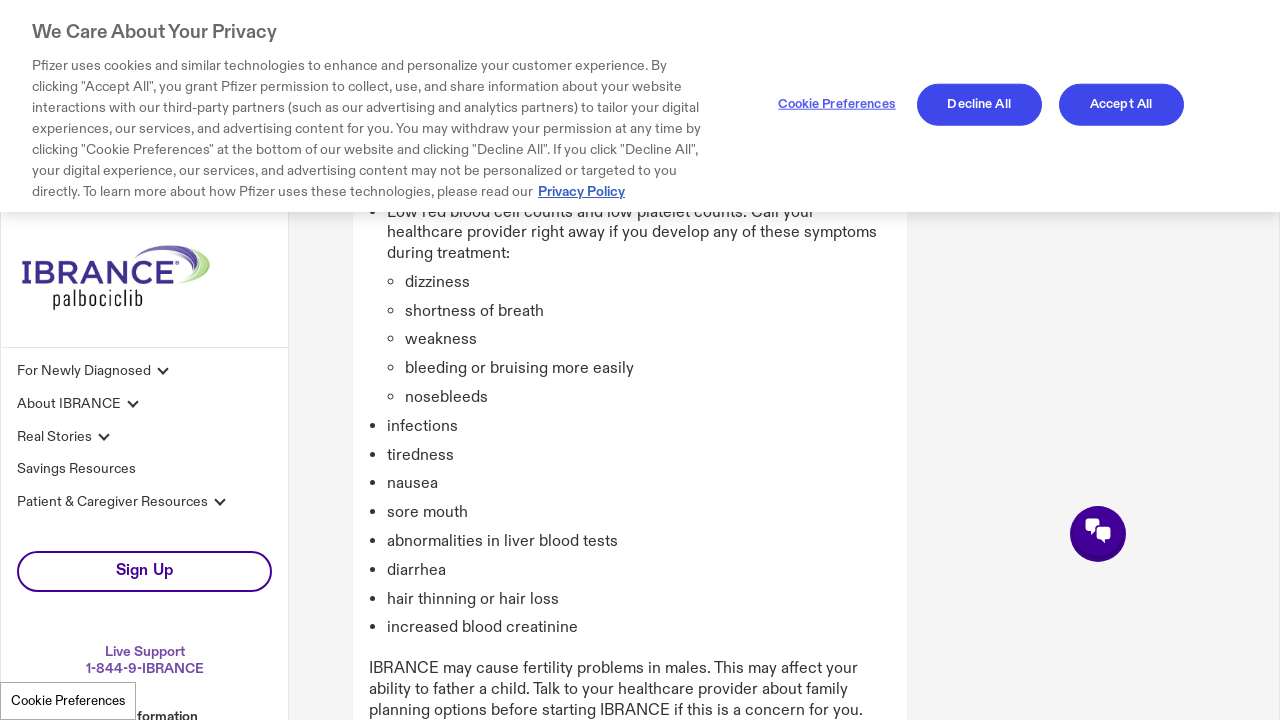

Scrolled back to top of page
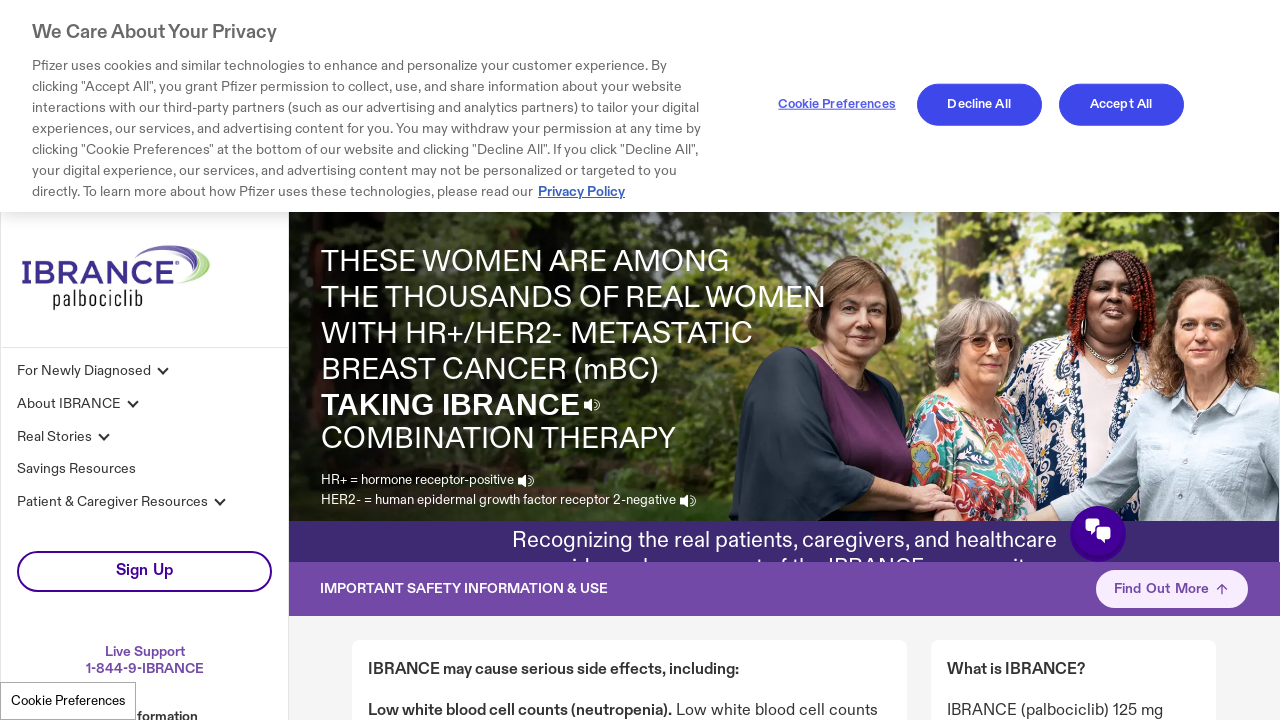

Waited for network to become idle after scrolling
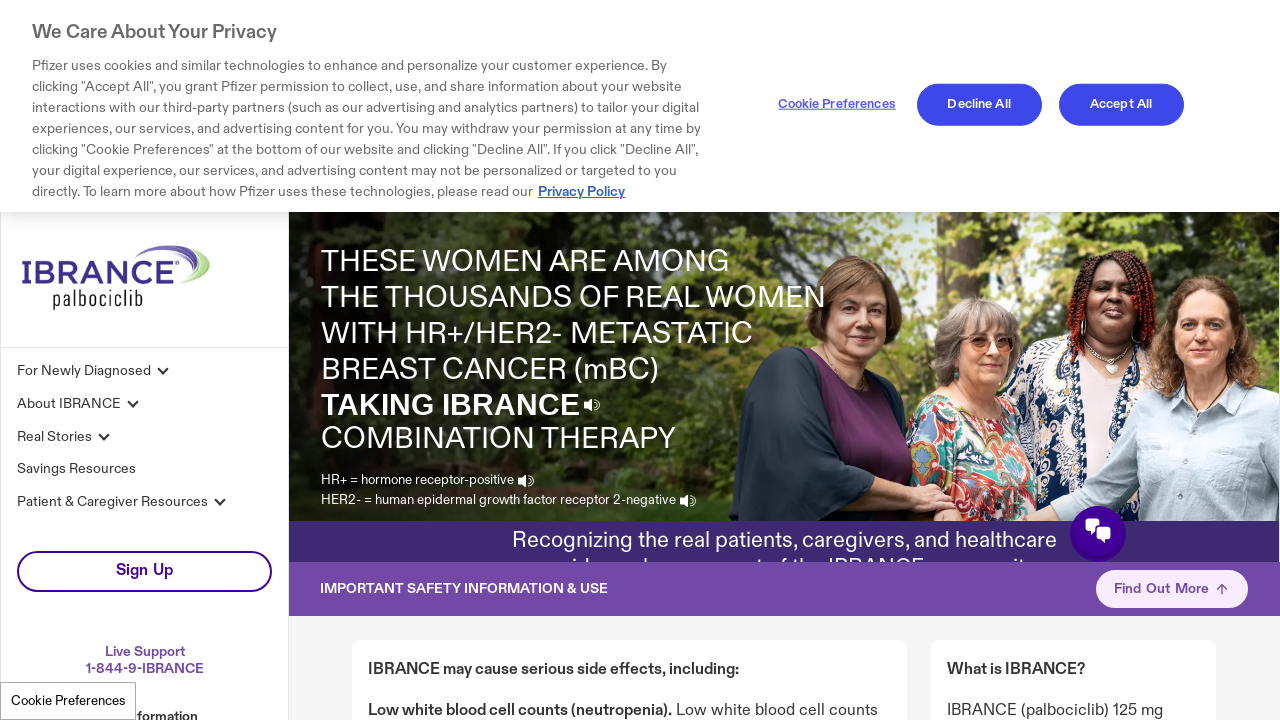

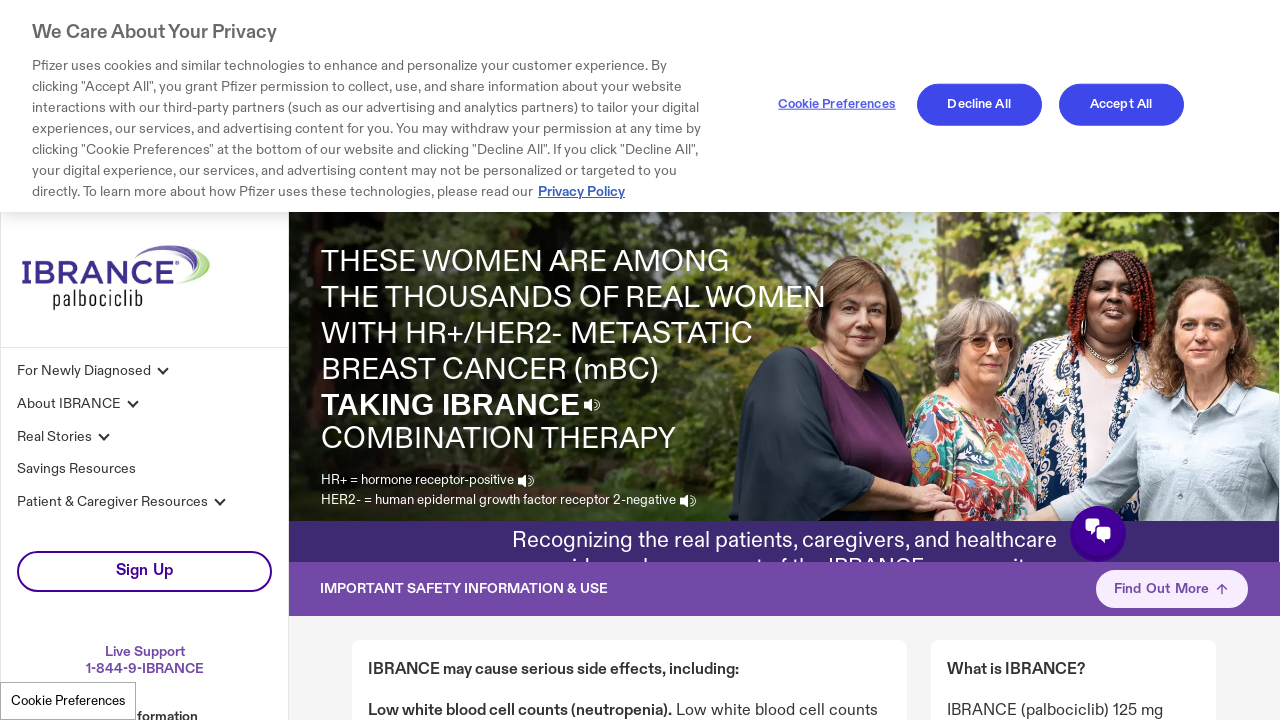